Tests navigation on a coffee shop website by clicking on the Staff section link and then clicking on a card button.

Starting URL: https://mypollycoffee.tilda.ws

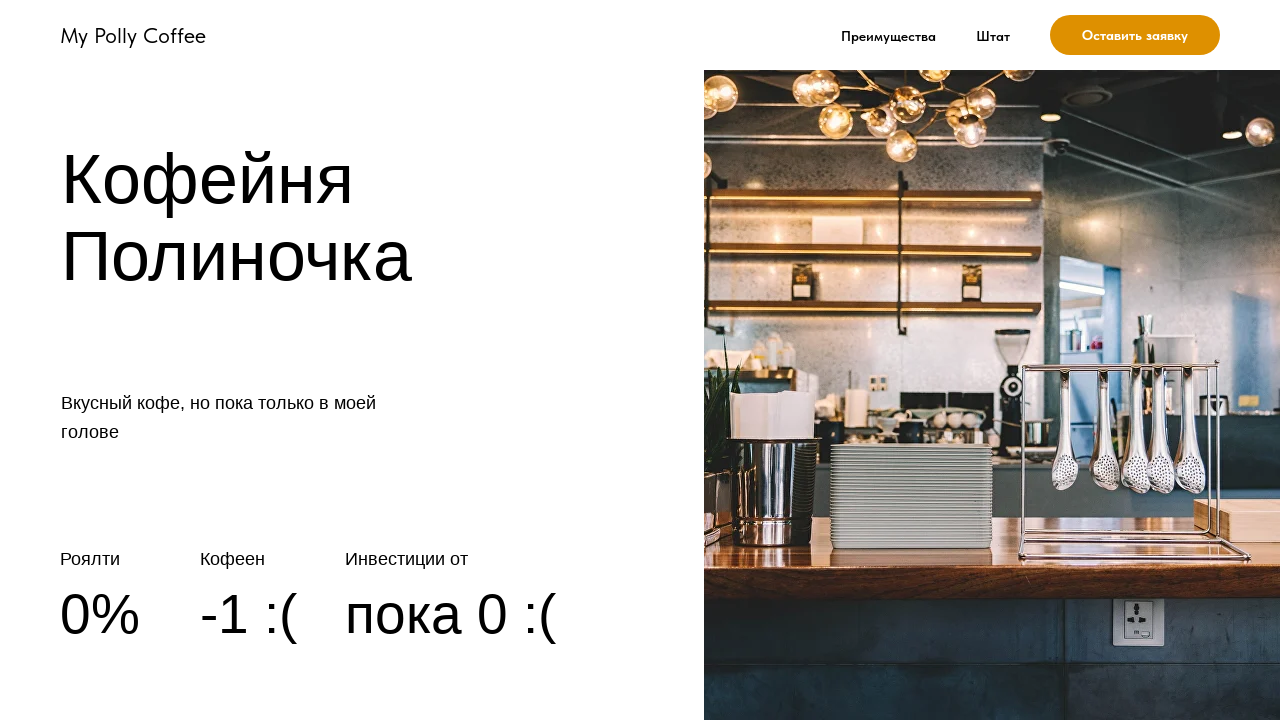

Set viewport size to 1051x798
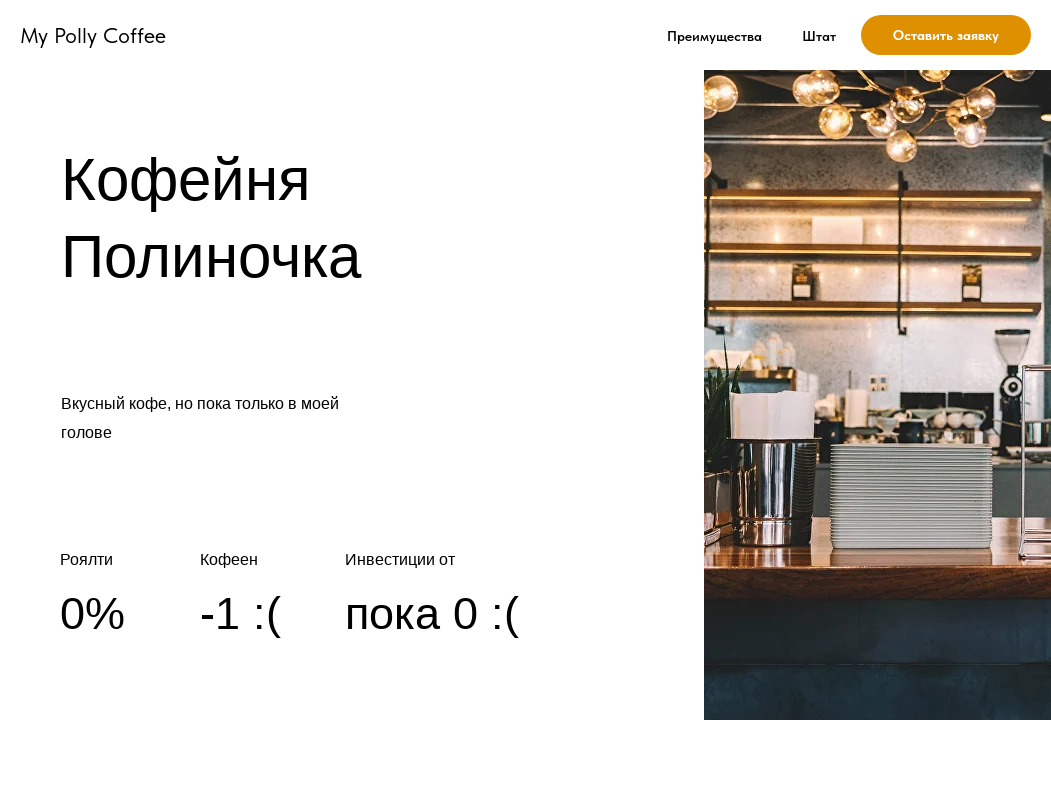

Clicked on Staff (Штат) section link at (819, 36) on text=Штат
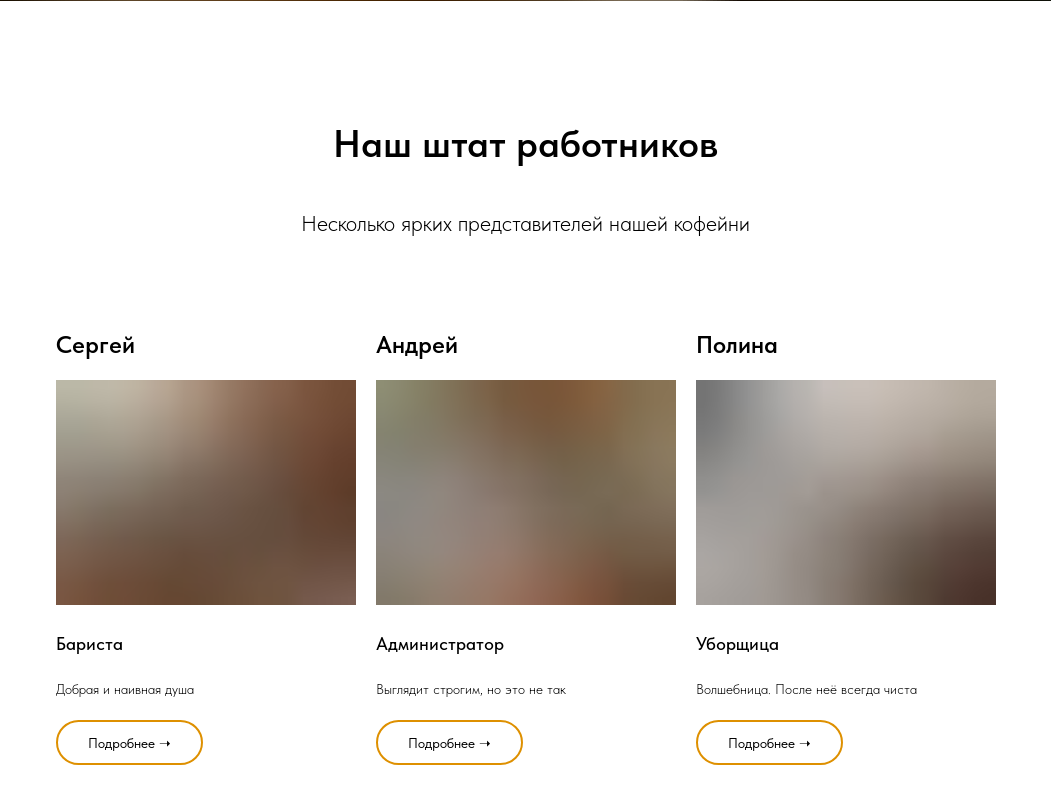

Clicked on card button at (129, 743) on #cardbtn1_664328264
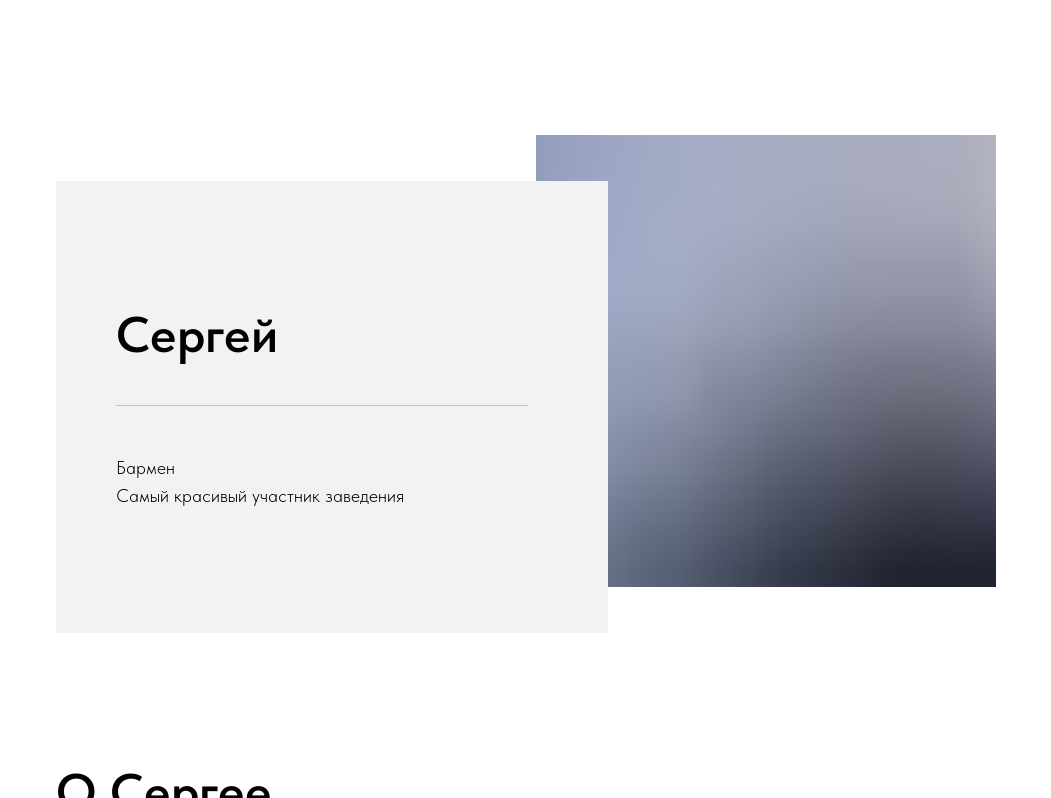

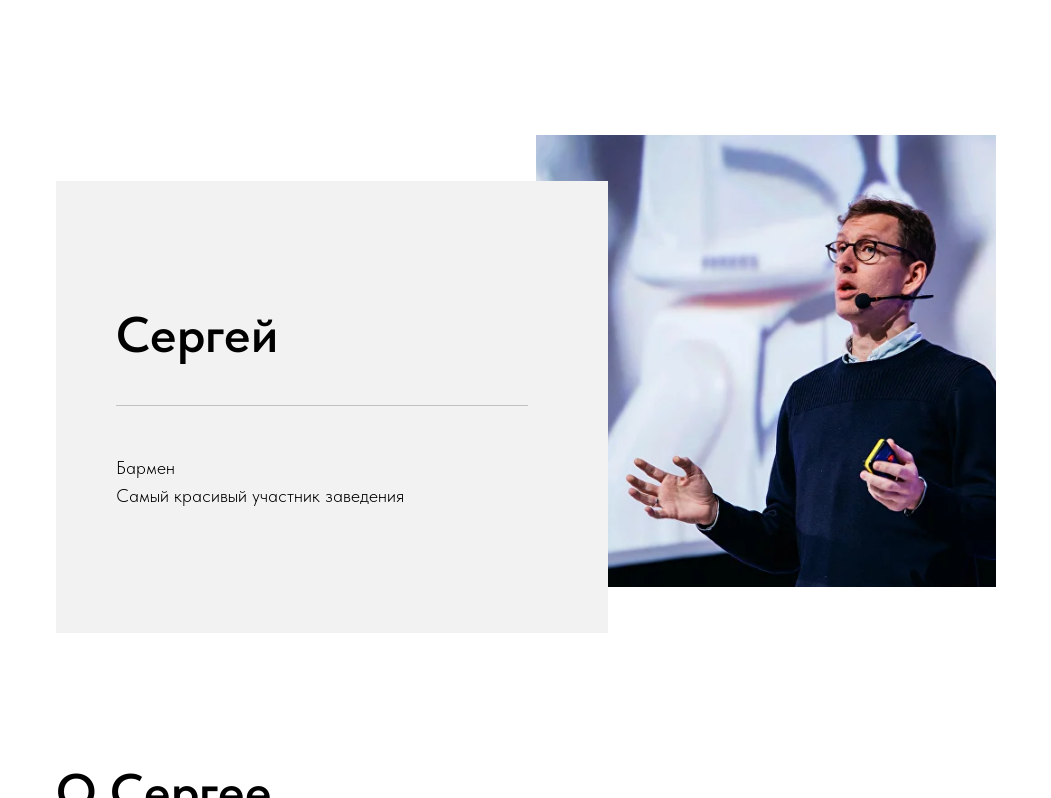